Tests product search functionality by typing a search term in the search box on a practice e-commerce site

Starting URL: https://rahulshettyacademy.com/seleniumPractise/#/

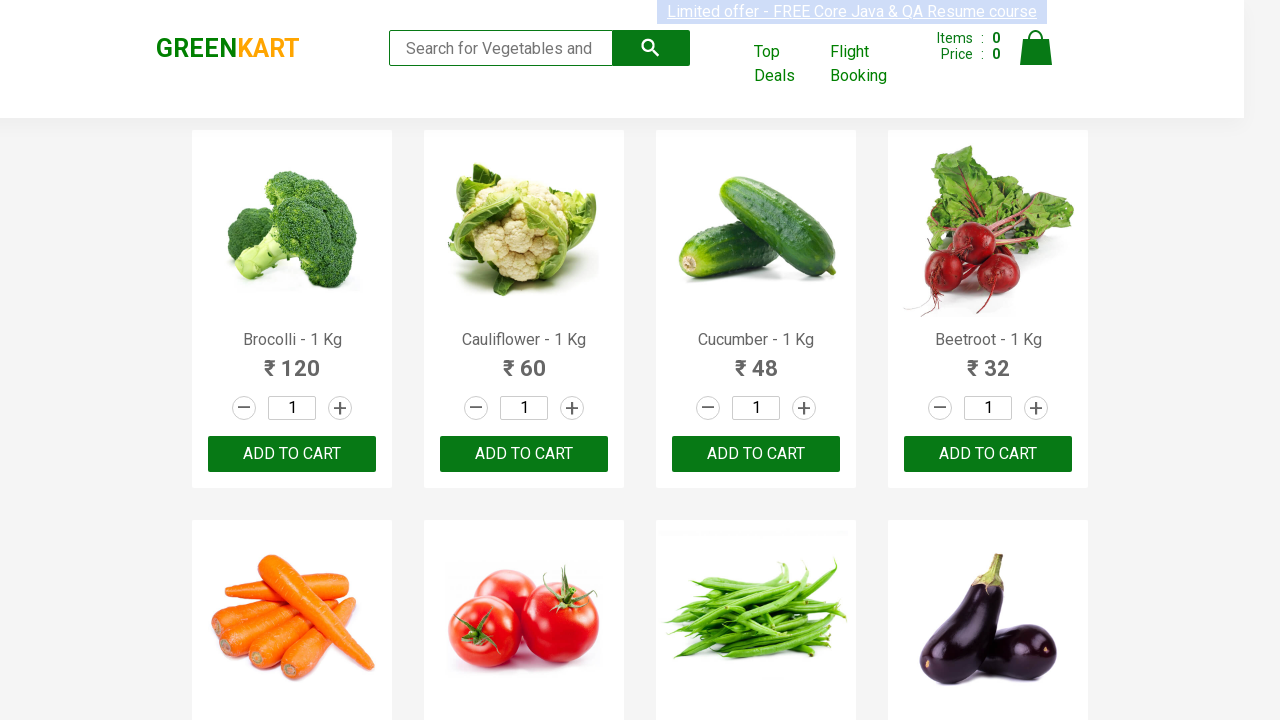

Typed 'ca' in the search box on .search-keyword
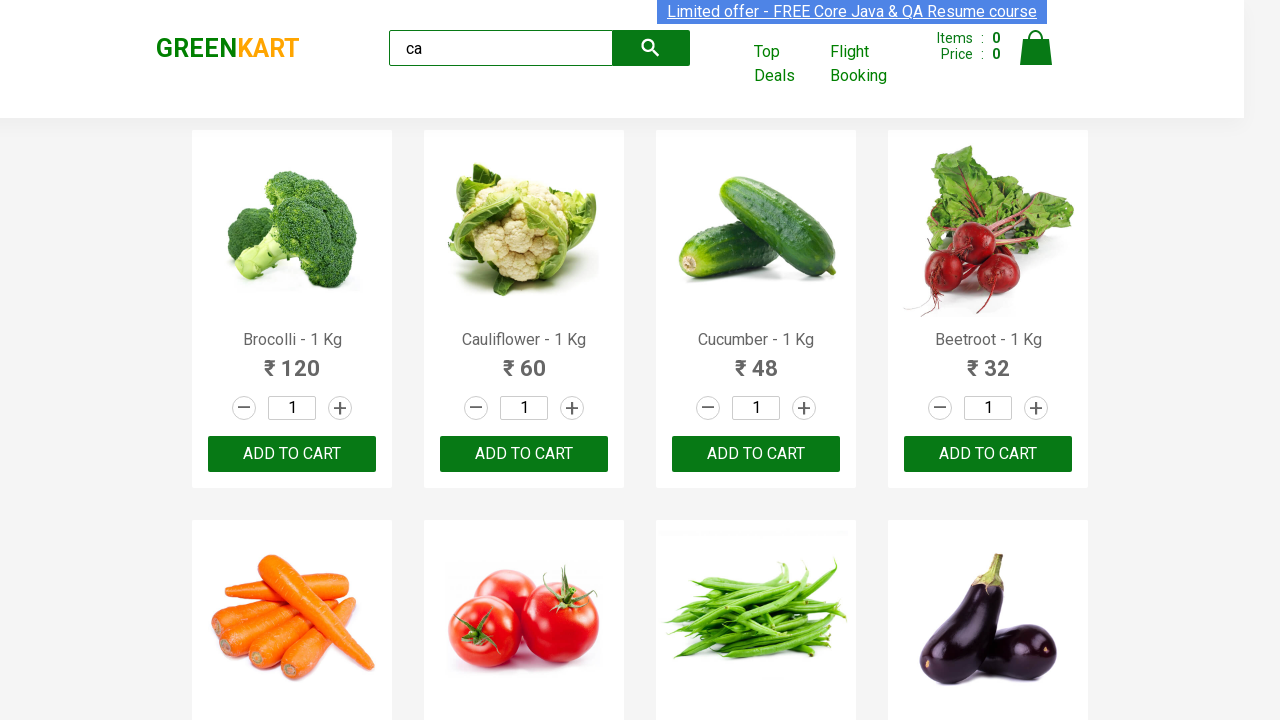

Waited 2 seconds for search results to appear
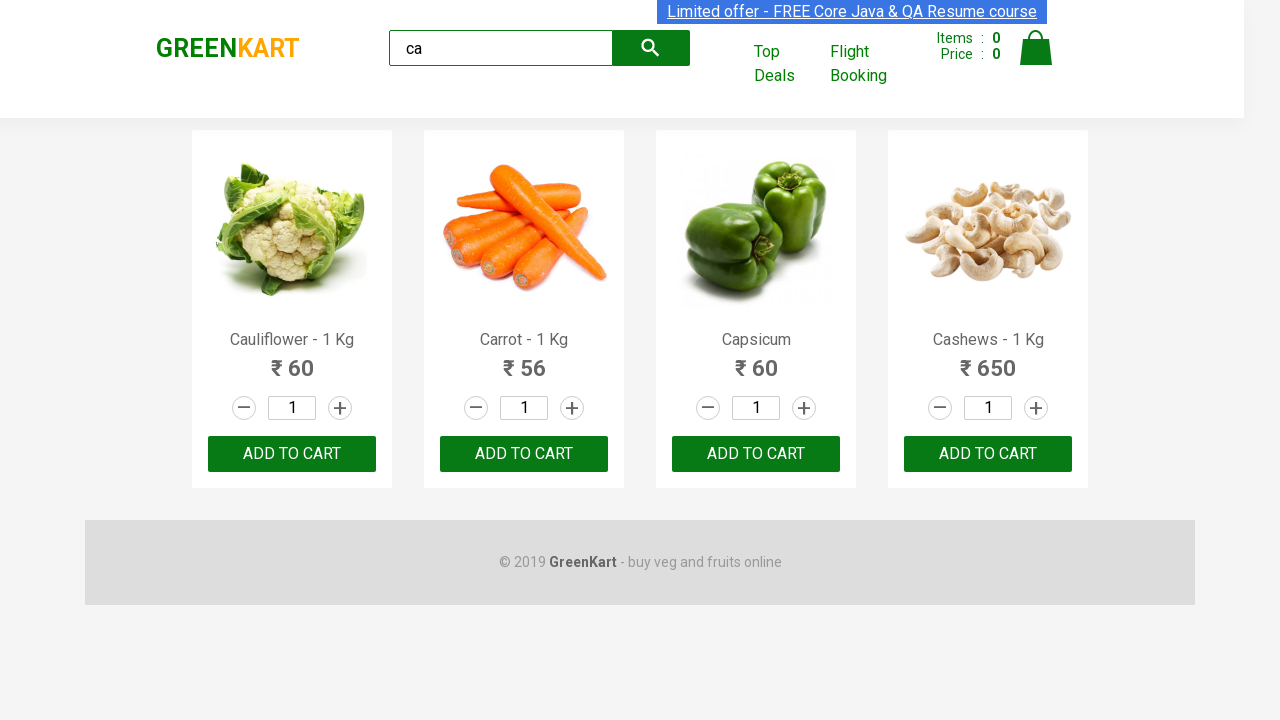

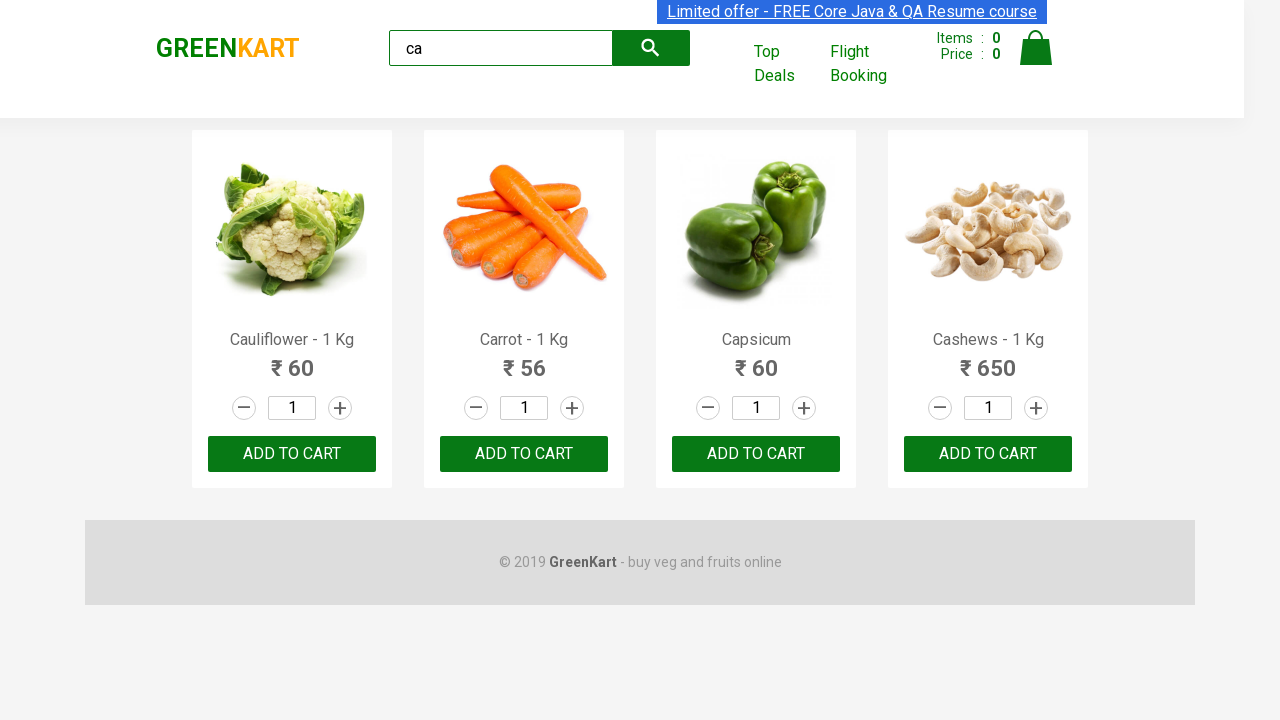